Tests registration form validation with a username that is too short (2 characters), verifying the minimum length error message appears.

Starting URL: https://anatoly-karpovich.github.io/demo-login-form/

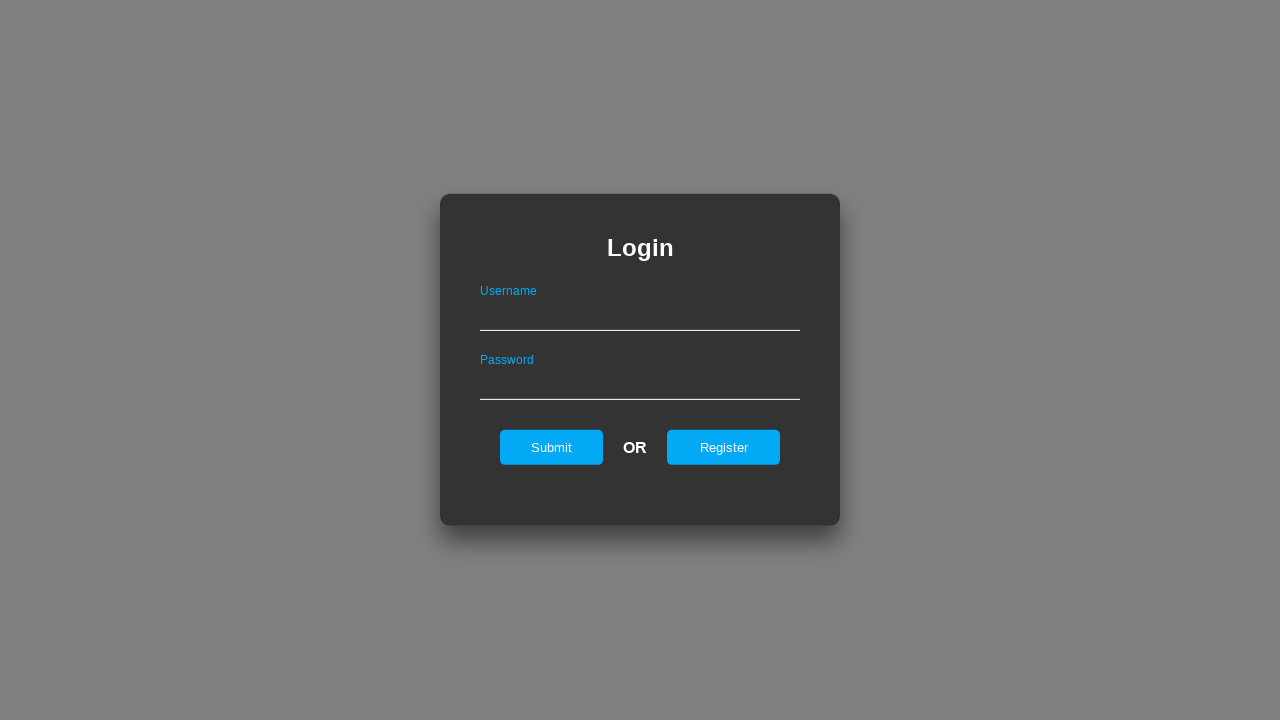

Login form loaded and visible
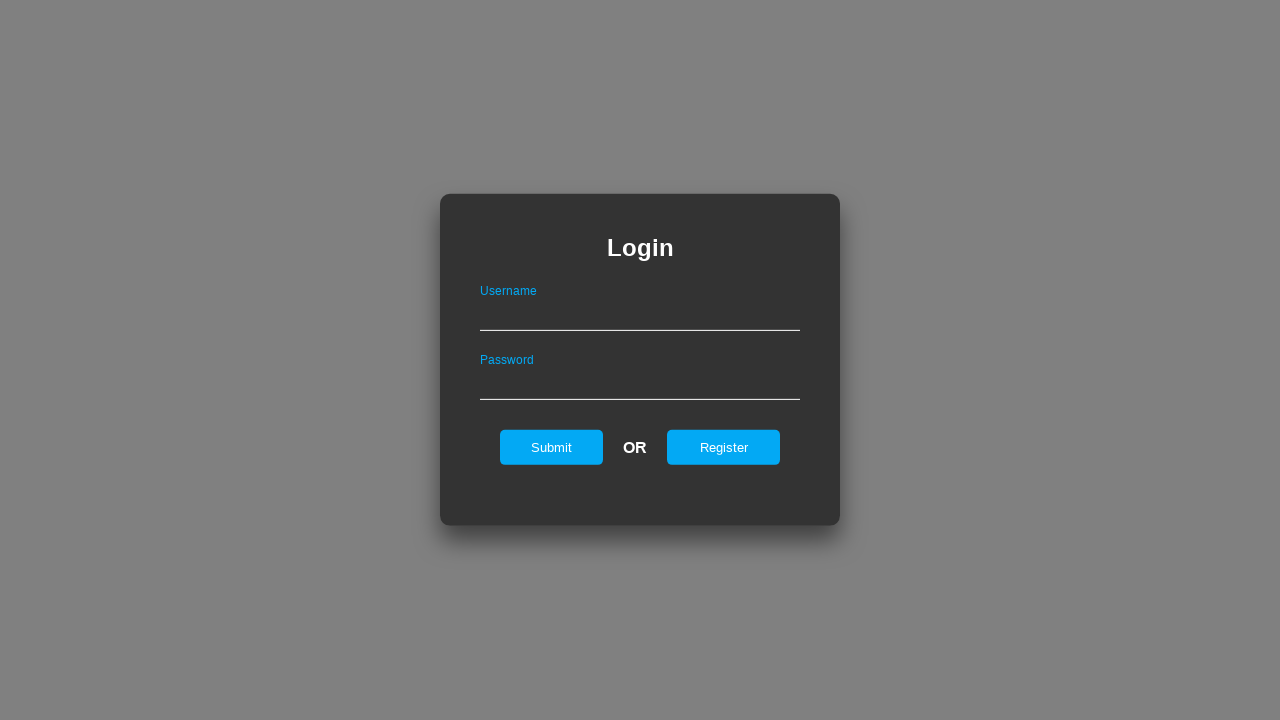

Clicked register button to switch to registration form at (724, 447) on #registerOnLogin
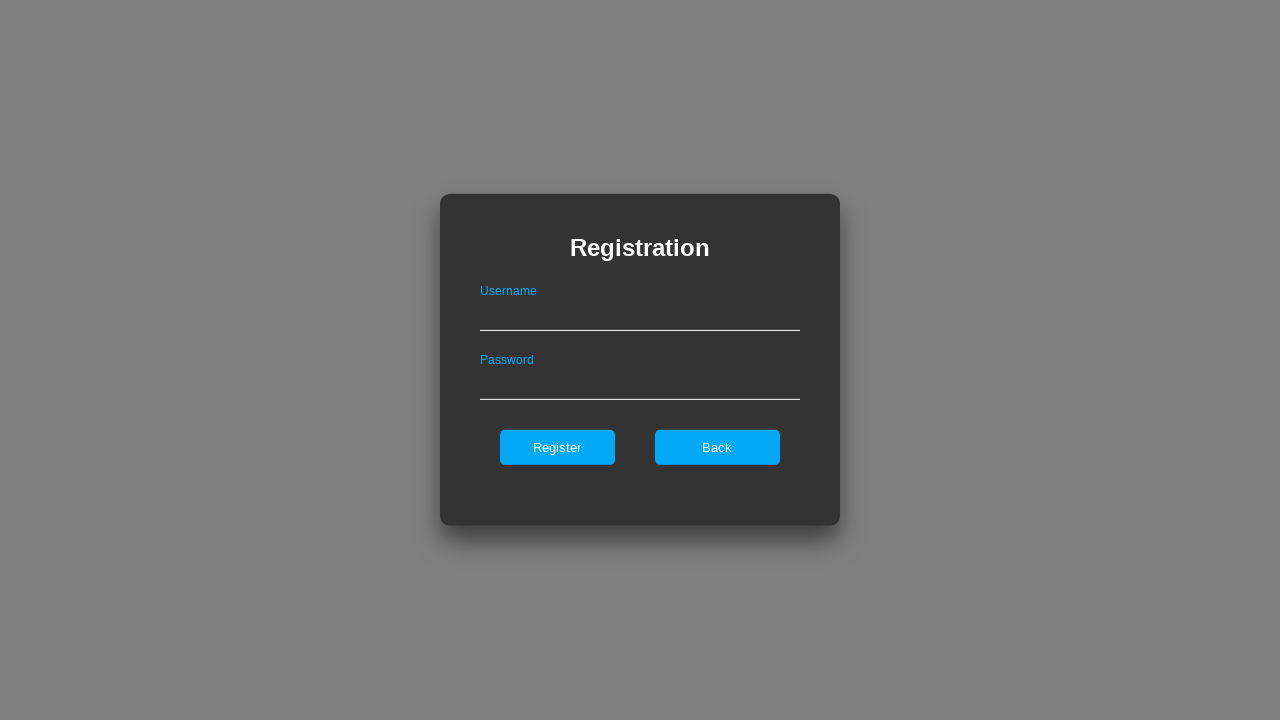

Registration form loaded and visible
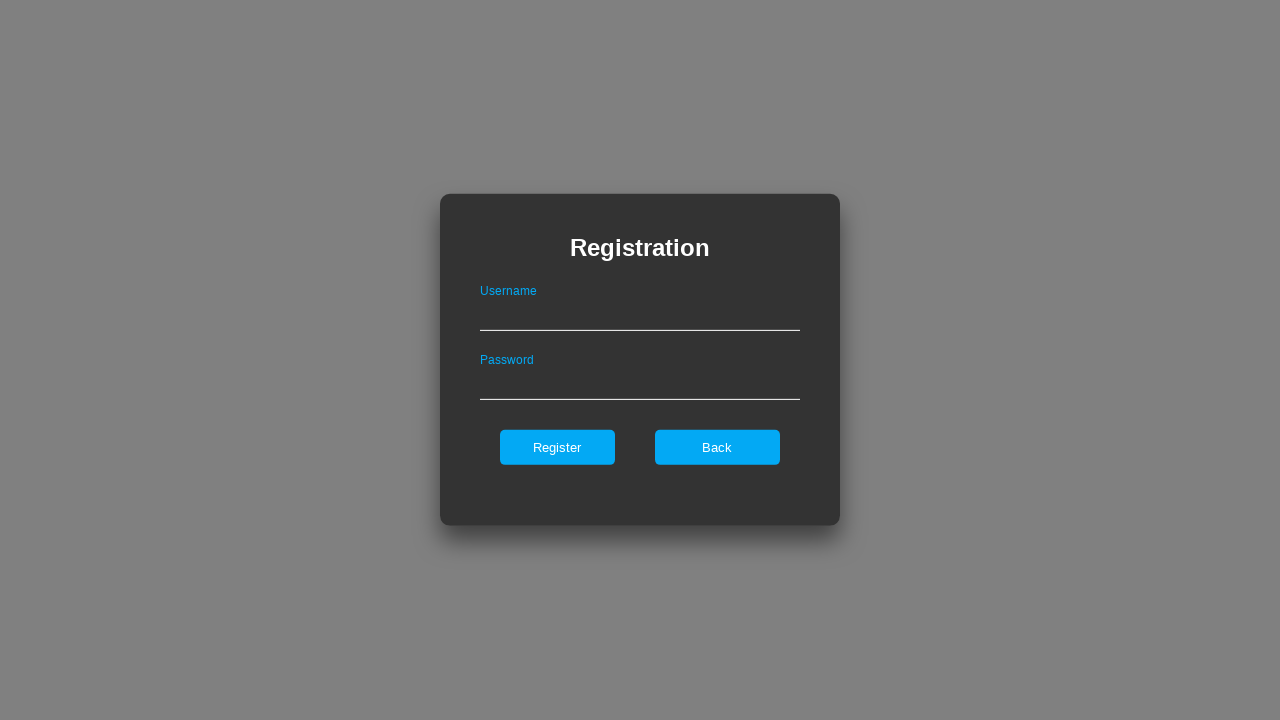

Filled username field with short username 'ab' (2 characters) on #userNameOnRegister
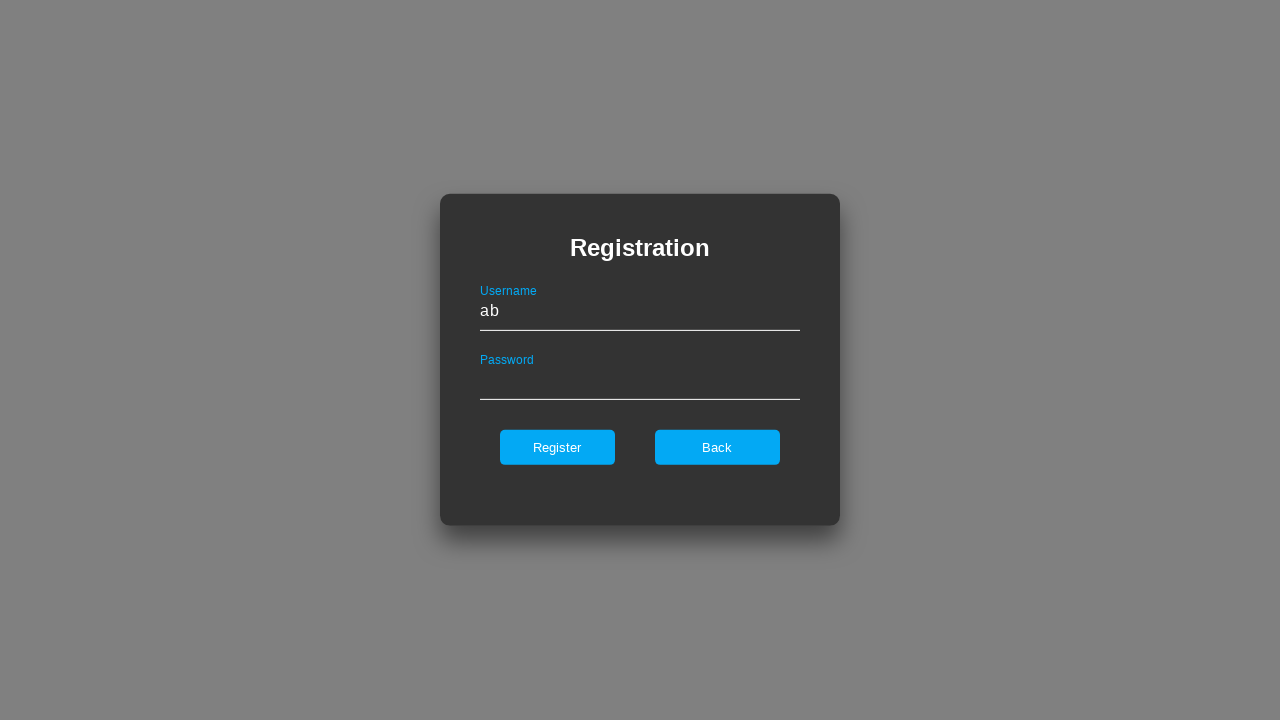

Filled password field with 'SecretPw123!@#' on #passwordOnRegister
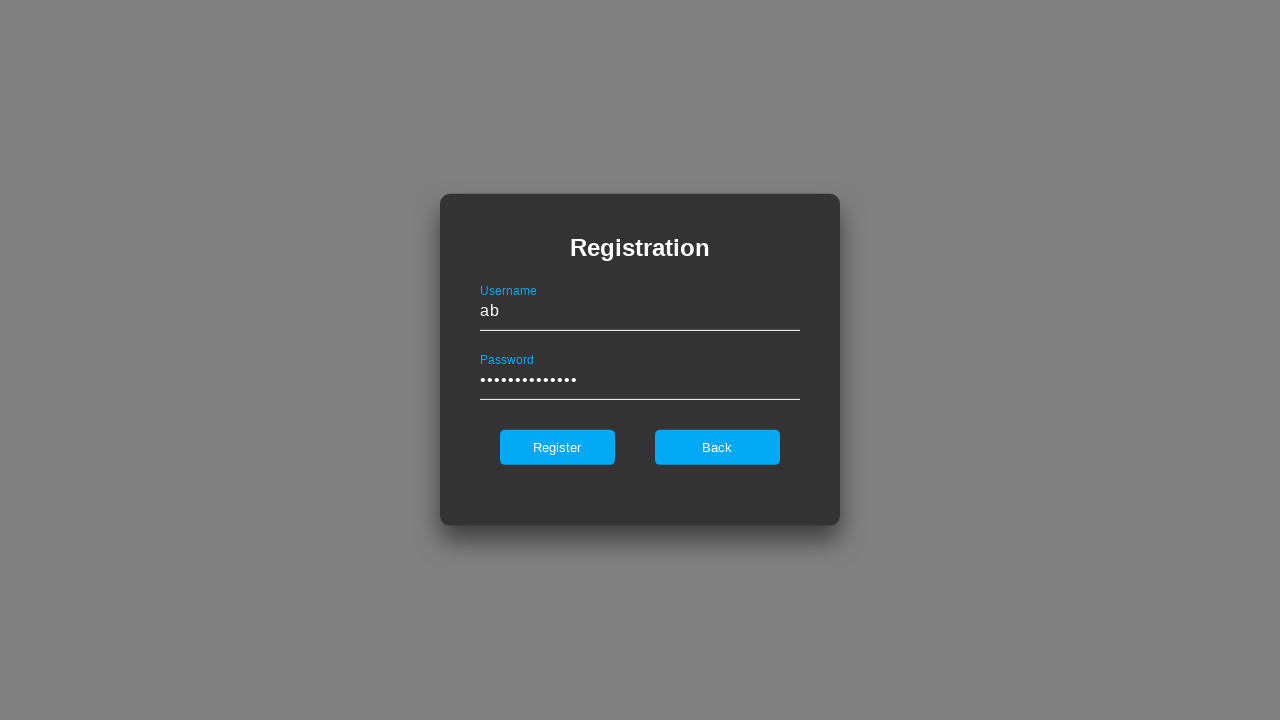

Clicked register button to submit form at (557, 447) on #register
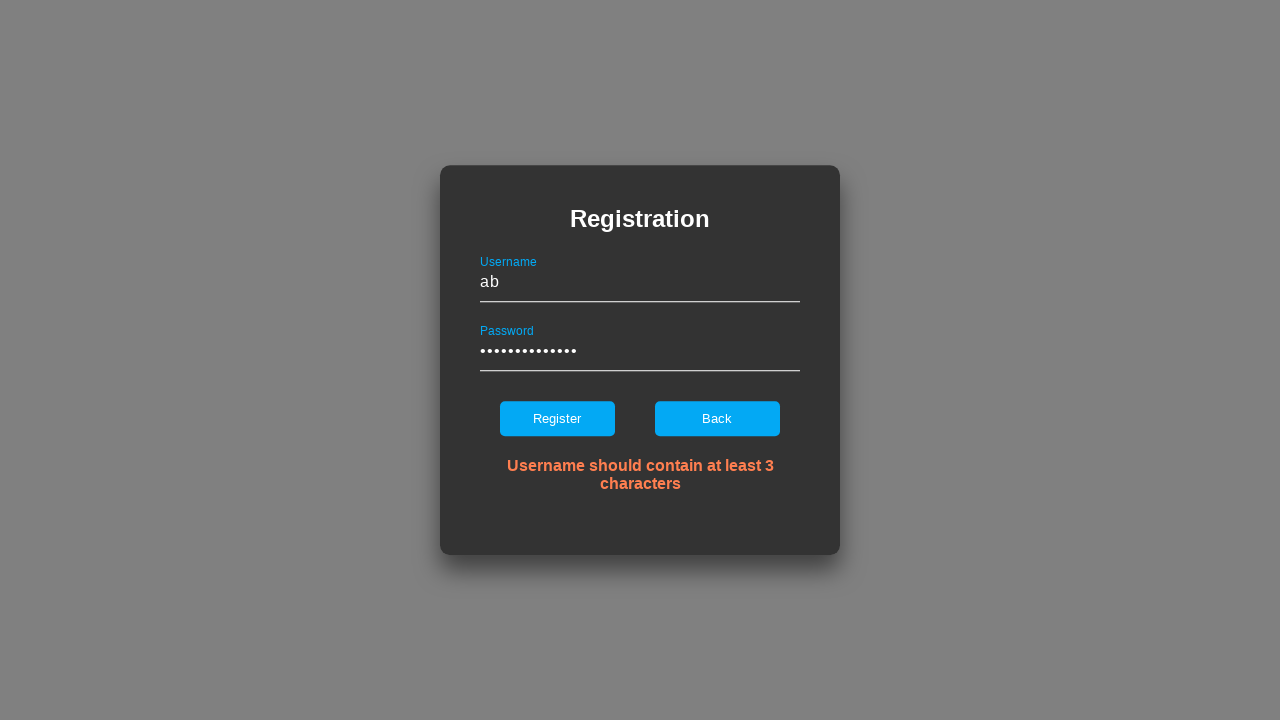

Error message element appeared on registration form
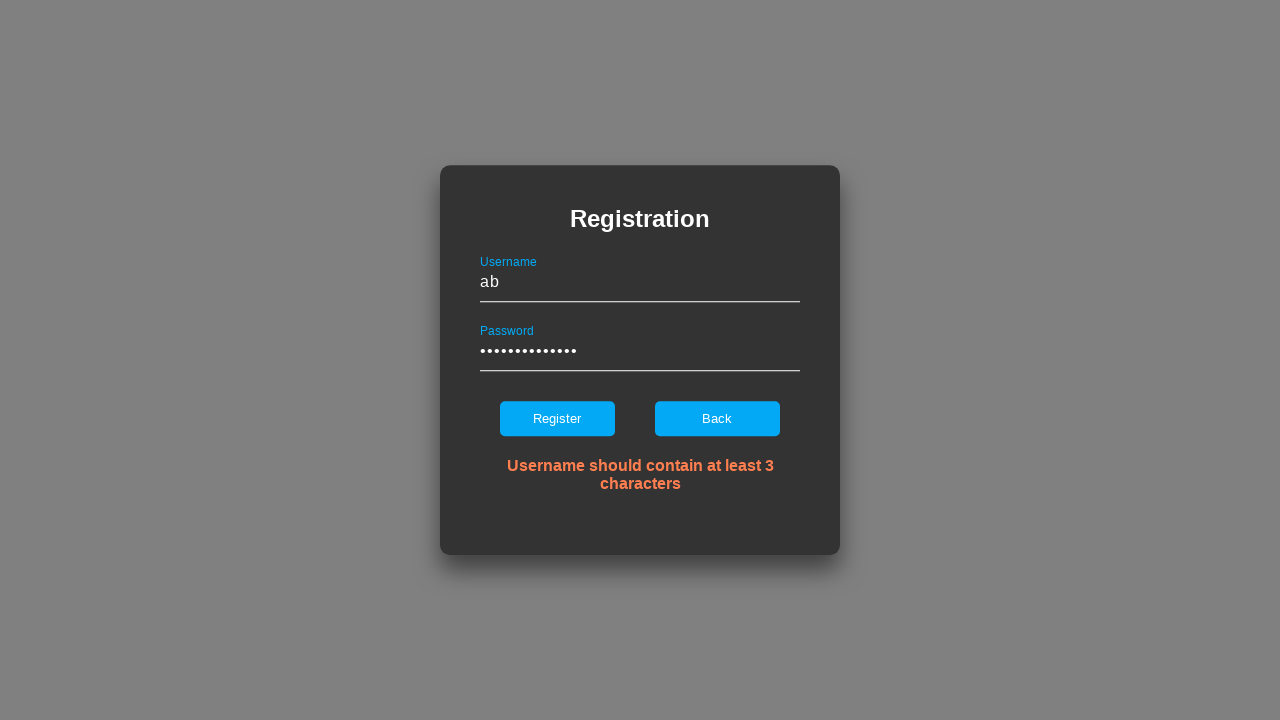

Verified error message: 'Username should contain at least 3 characters'
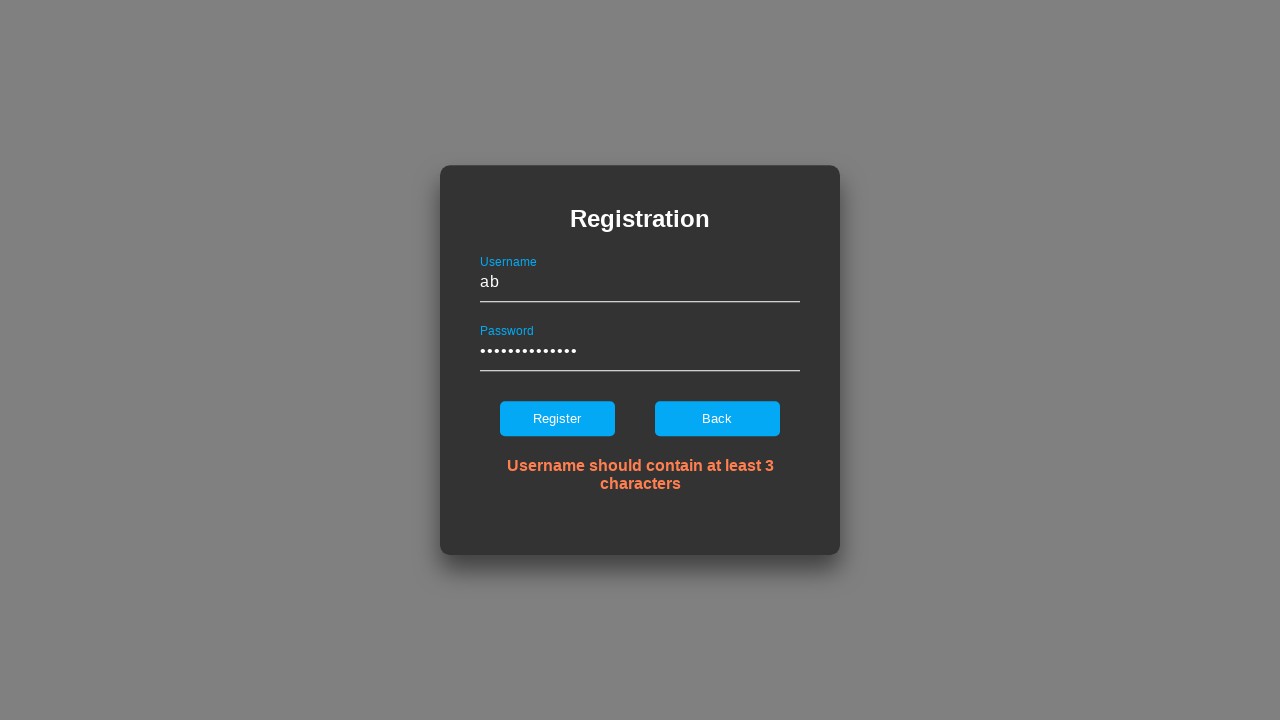

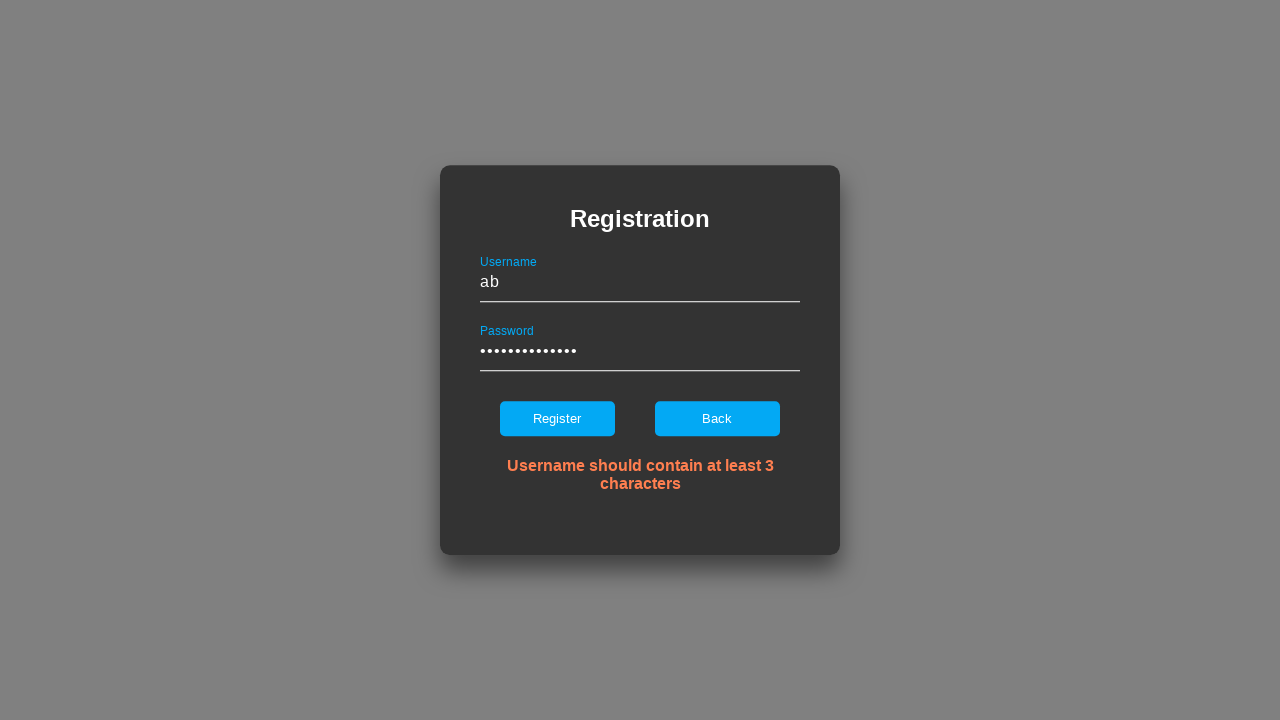